Tests window handling by clicking a help link that opens in a new window, switching to it, closing it, and returning to the main window

Starting URL: http://accounts.google.com/signup

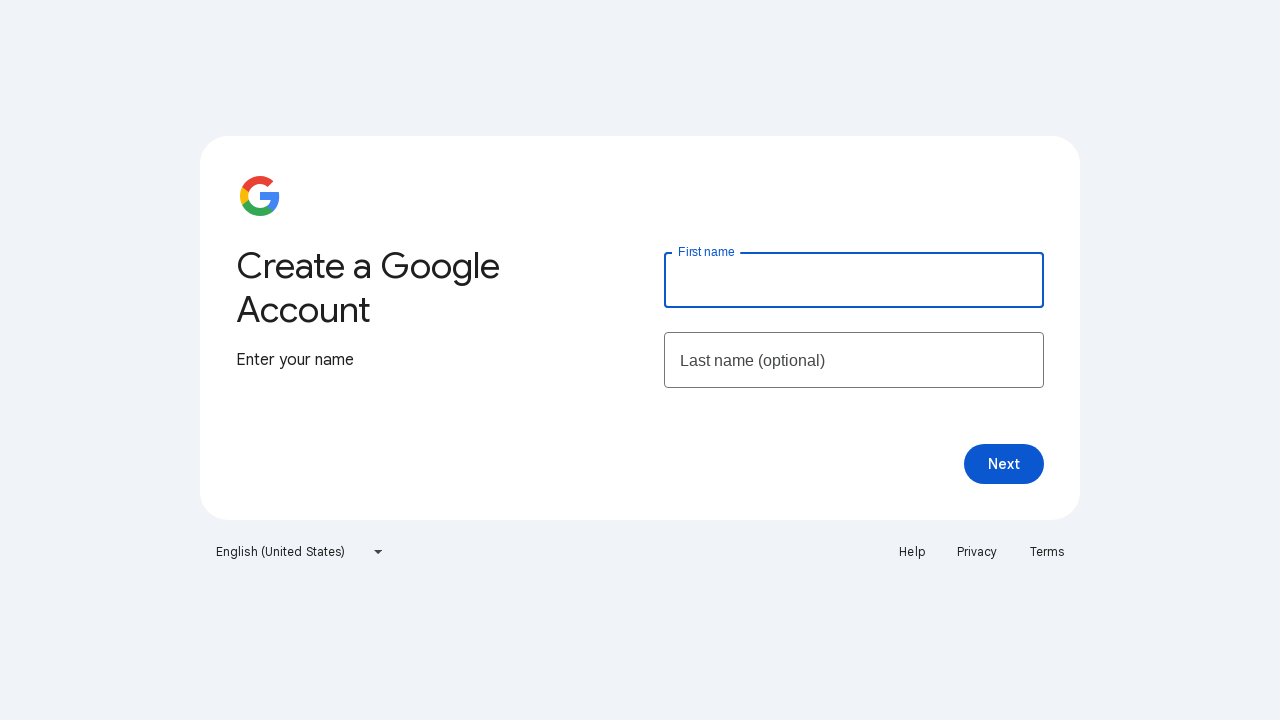

Clicked Help link to open new window at (912, 552) on a:text('Help')
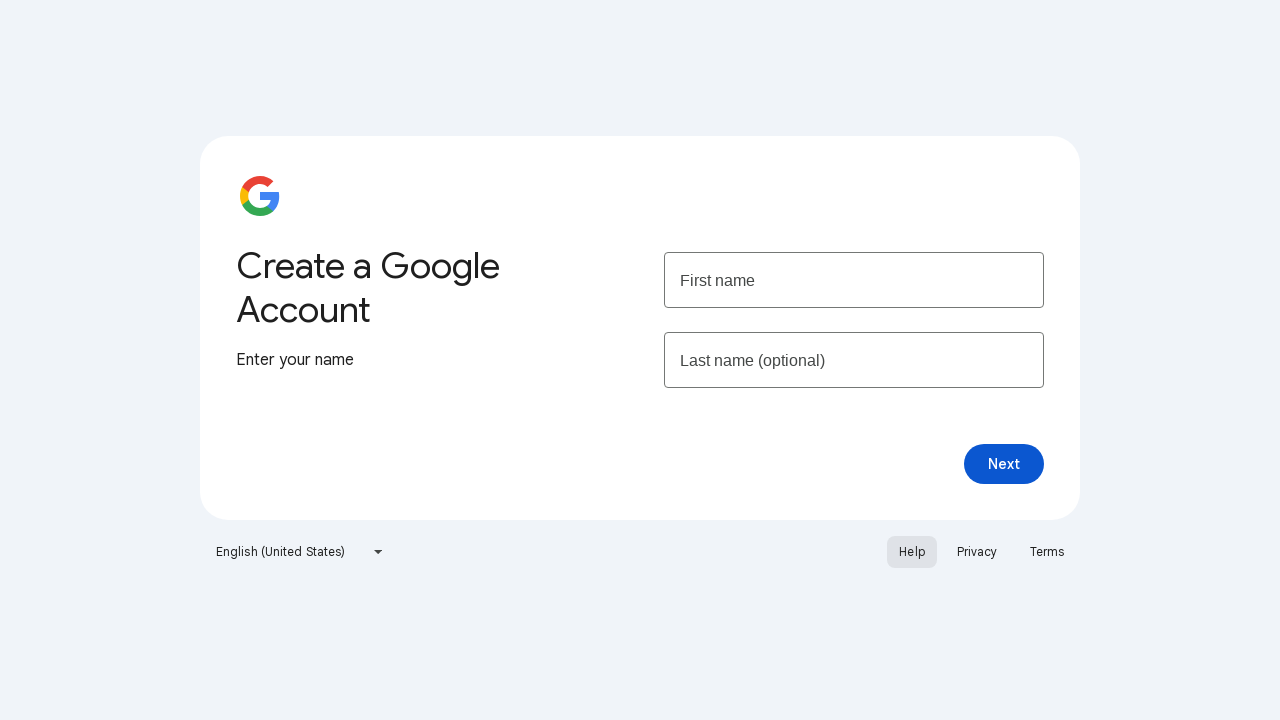

New window opened and captured
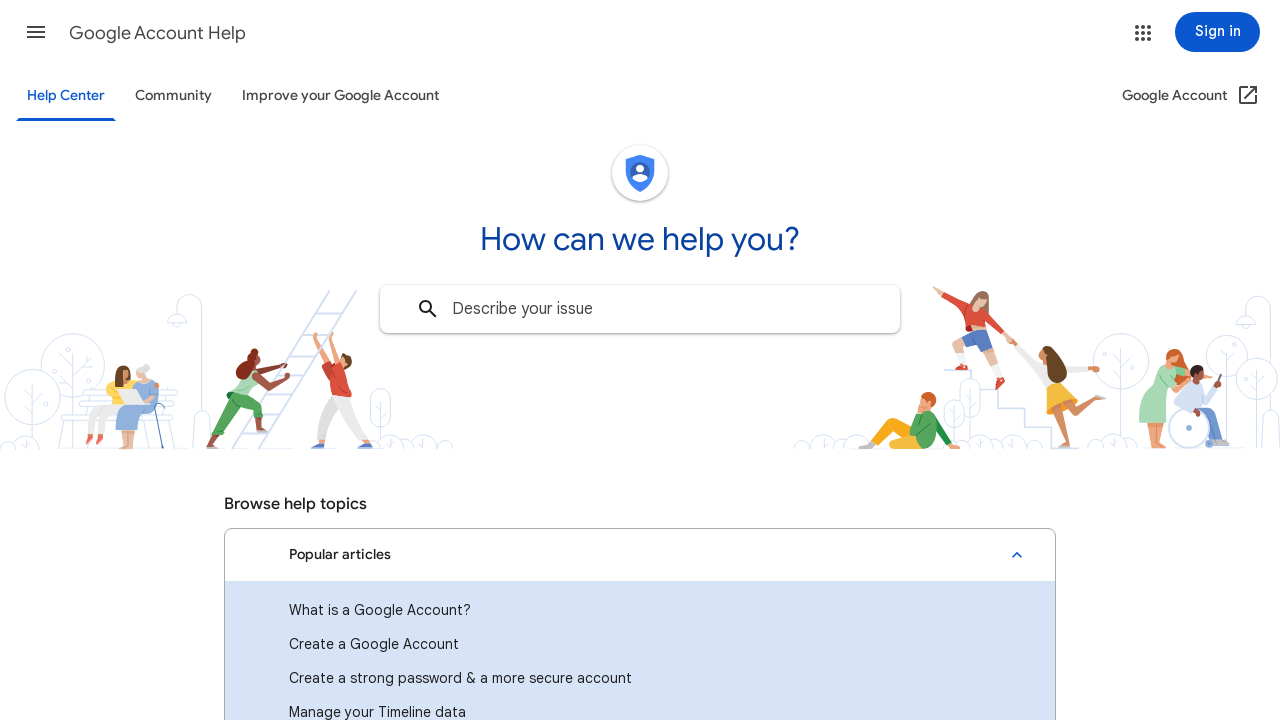

Closed the new window
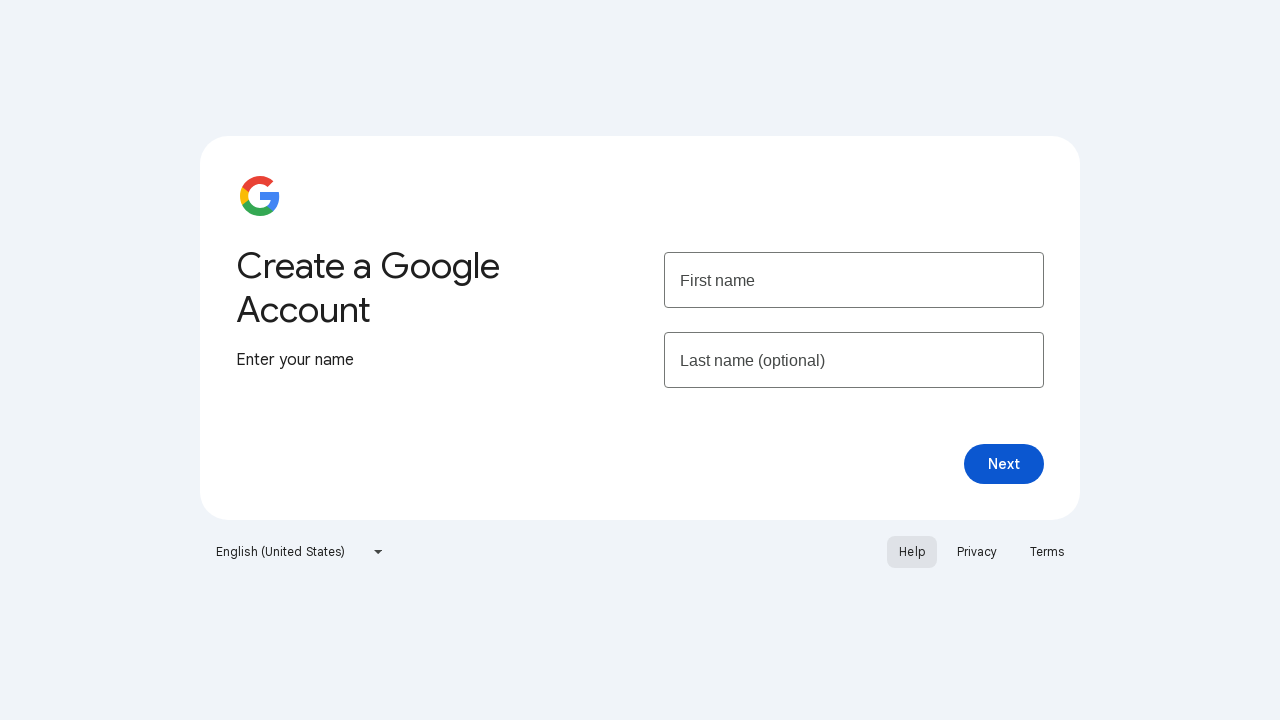

Clicked Help link again on main window at (912, 552) on a:text('Help')
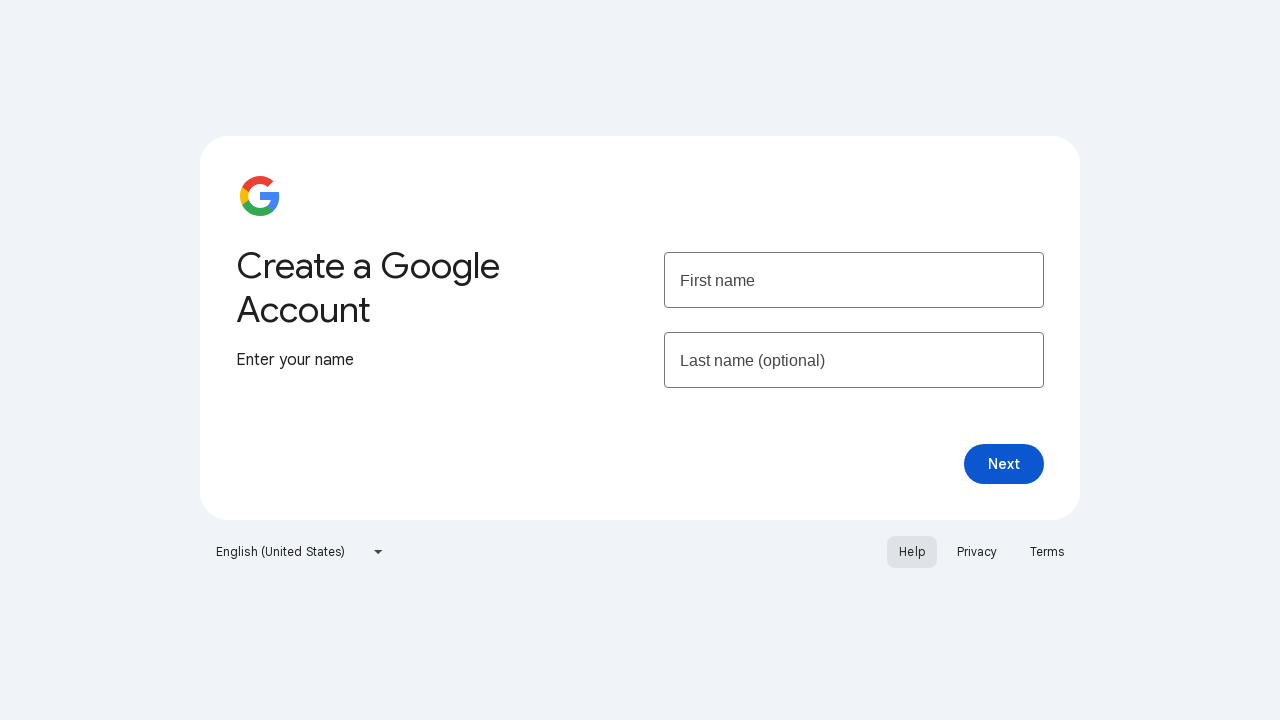

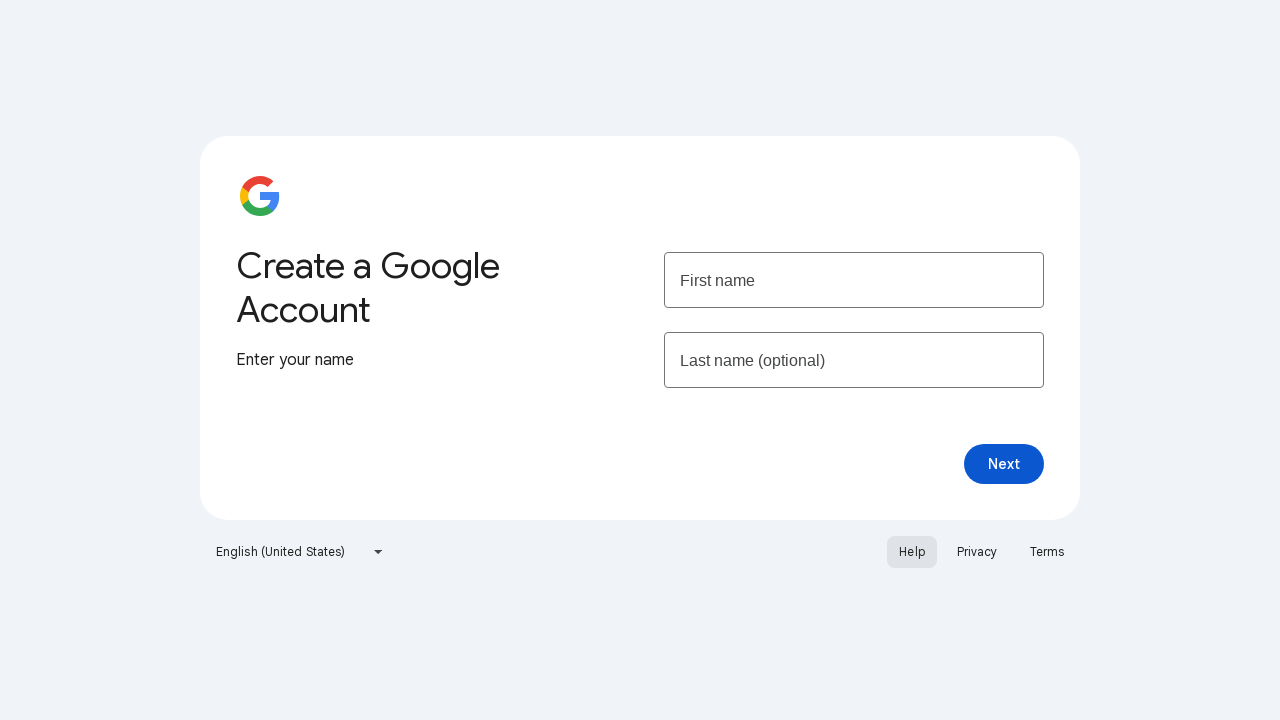